Tests broken link on the broken links page by clicking it and verifying navigation to error page

Starting URL: https://demoqa.com/elements

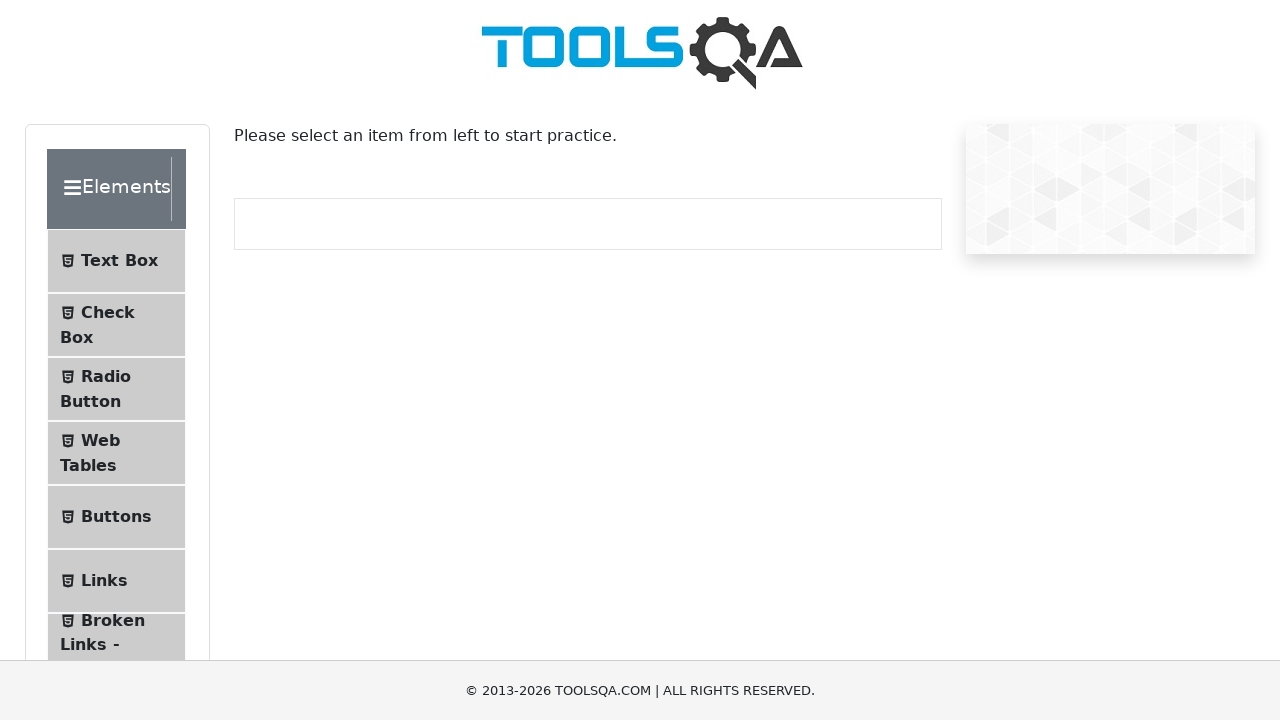

Scrolled down 200 pixels on elements page
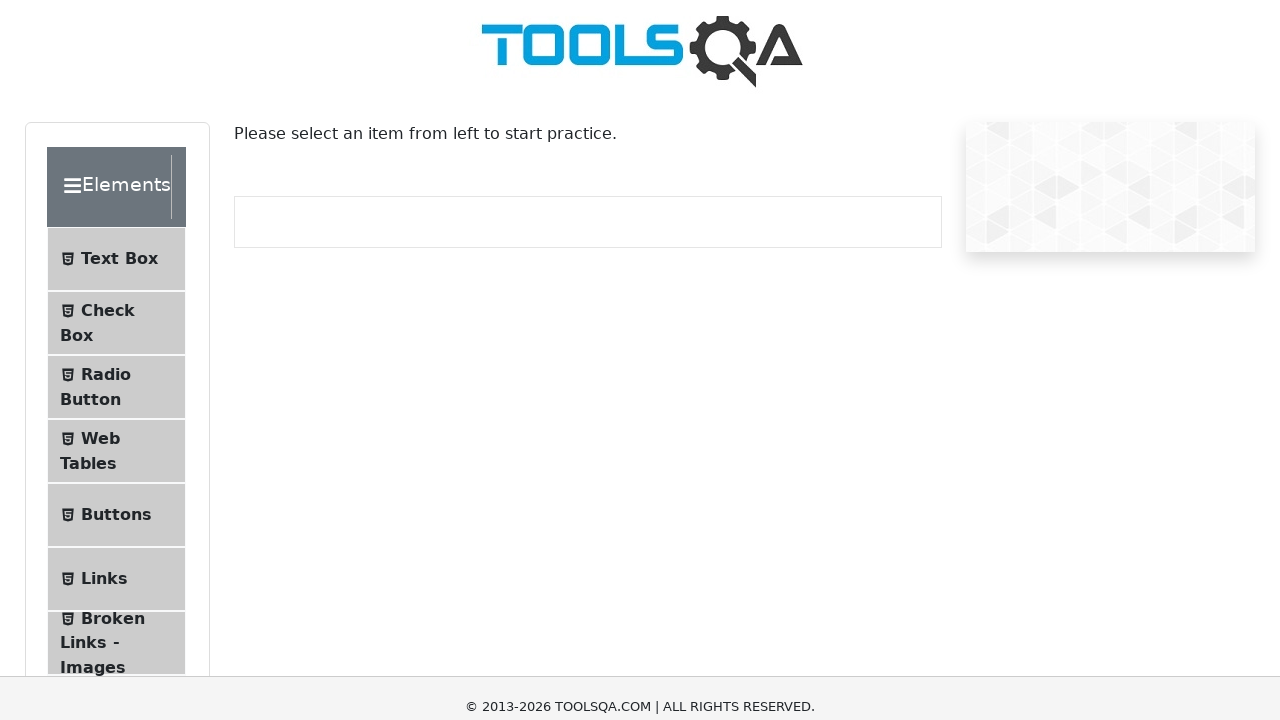

Clicked on 'Broken Links - Images' menu item at (113, 420) on text=Broken Links - Images
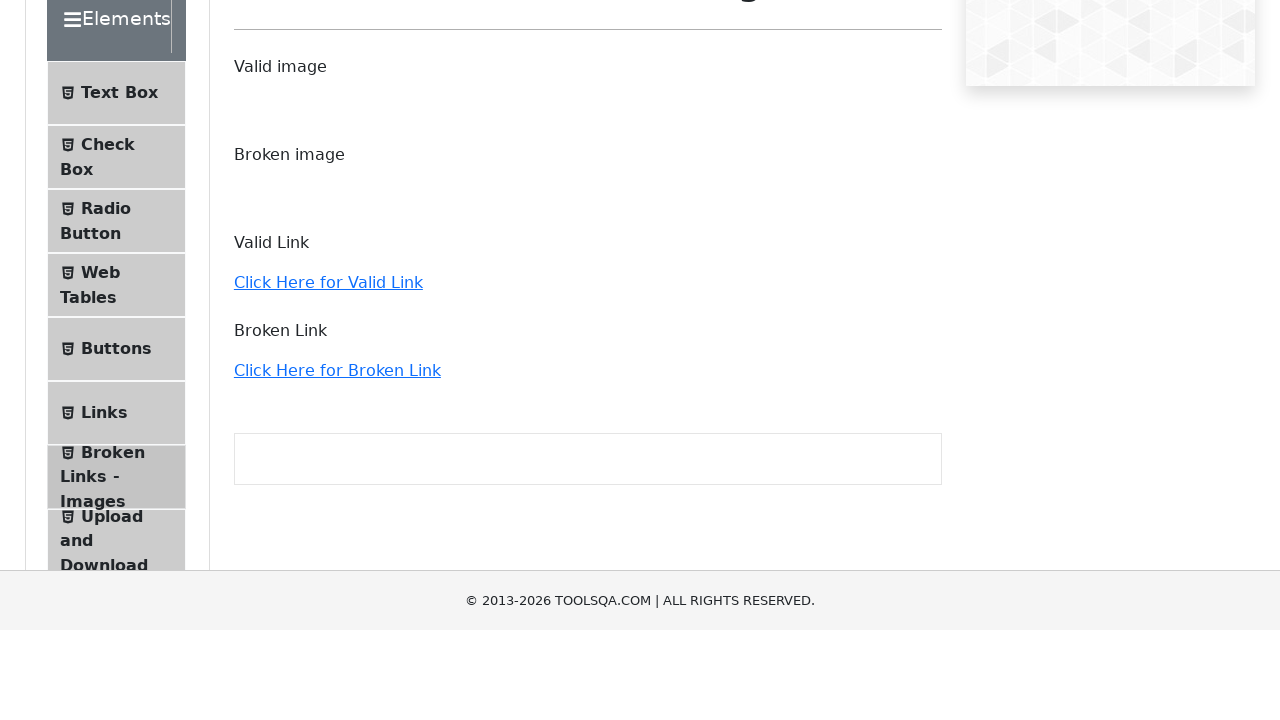

Scrolled down 300 pixels to view broken links
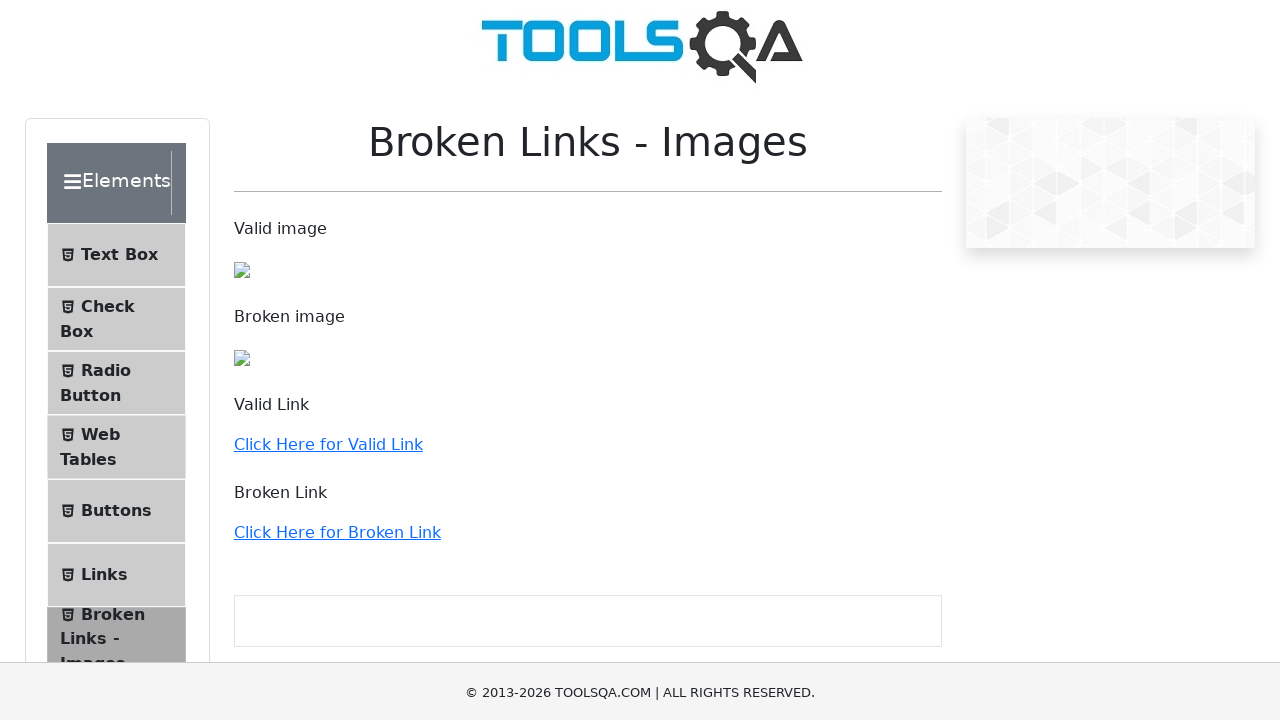

Clicked on the broken link at (337, 238) on a:has-text('Click Here for Broken Link')
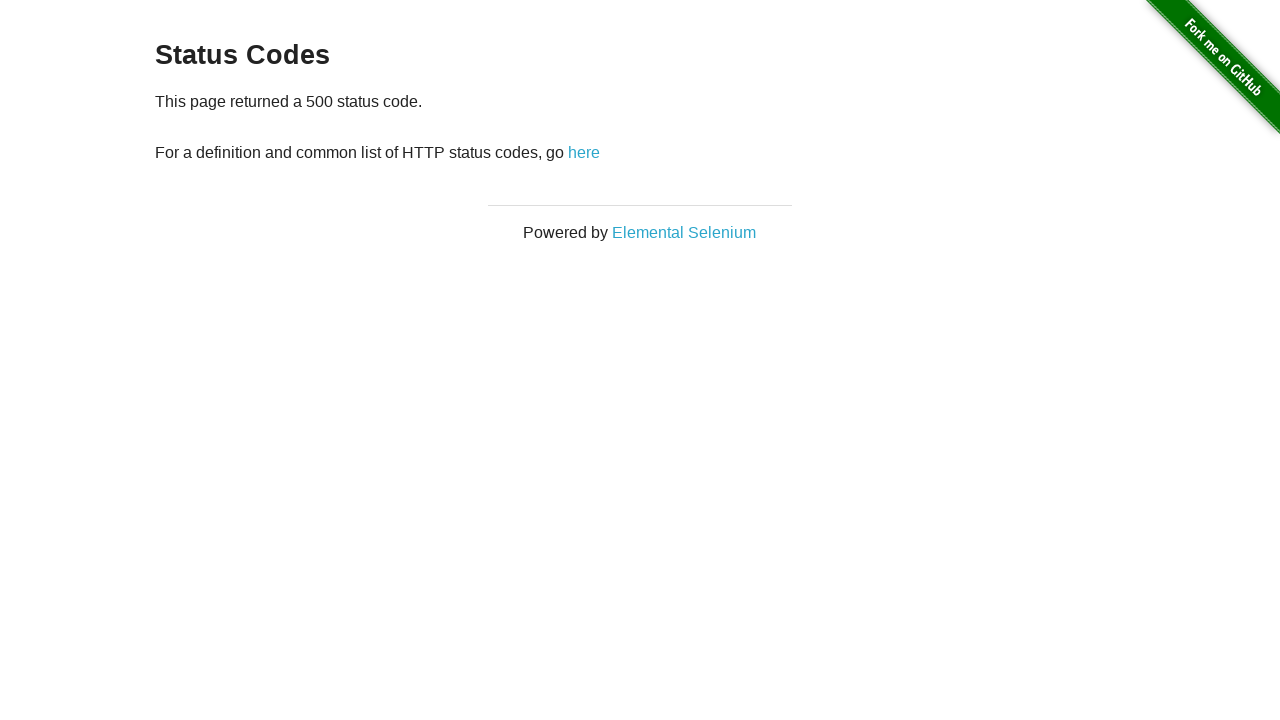

Navigated to error page (500 status code)
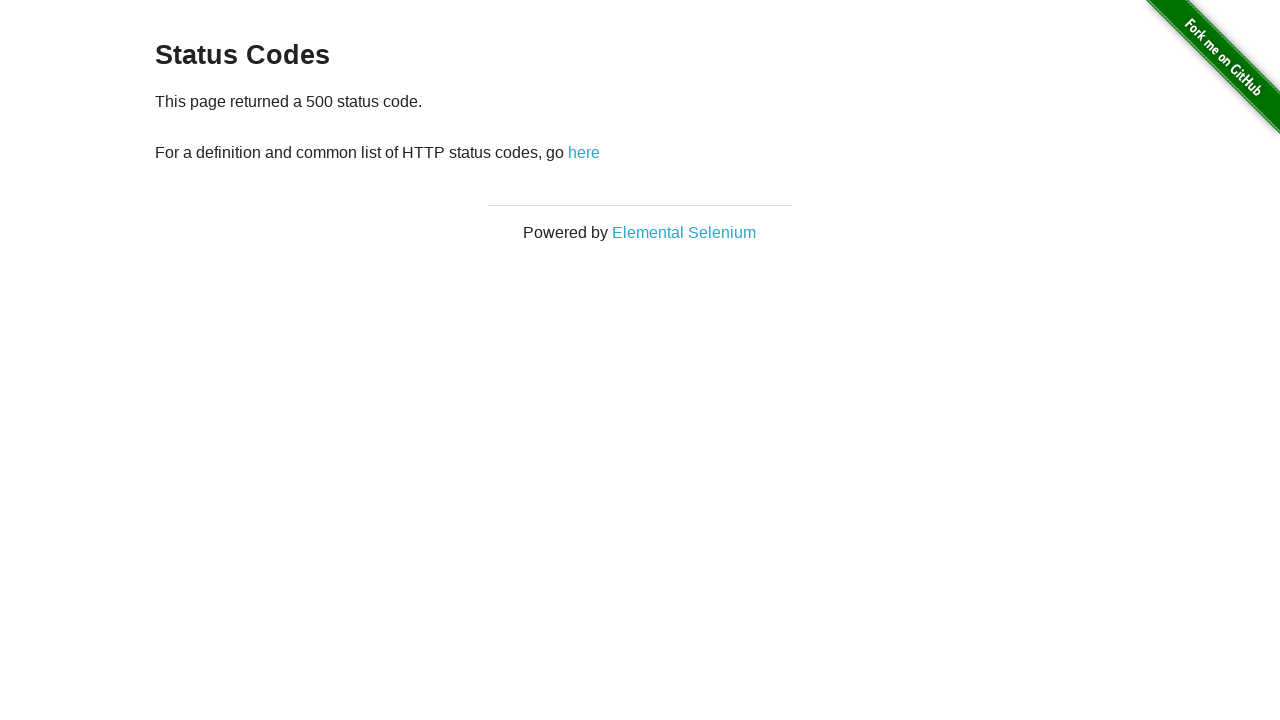

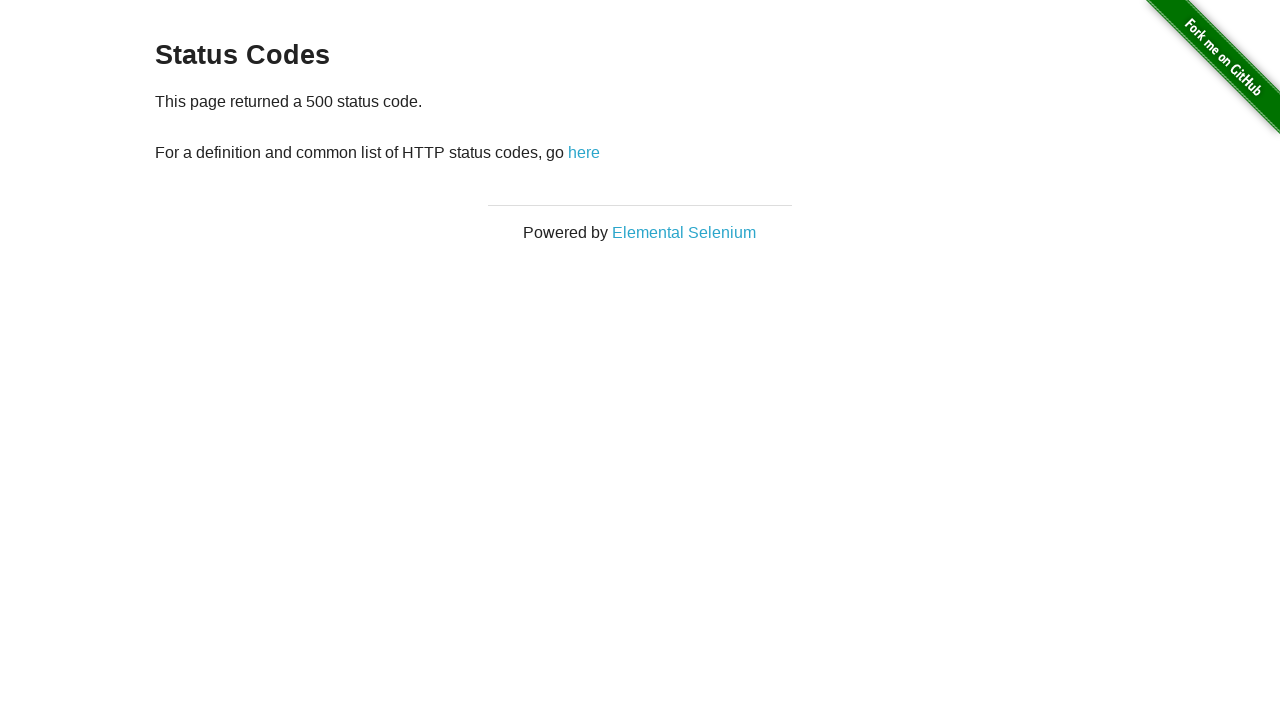